Navigates to a Taipei bus route information page and verifies that the route table loads with station and arrival time information displayed correctly.

Starting URL: https://pda5284.gov.taipei/MQS/route.jsp?rid=17869

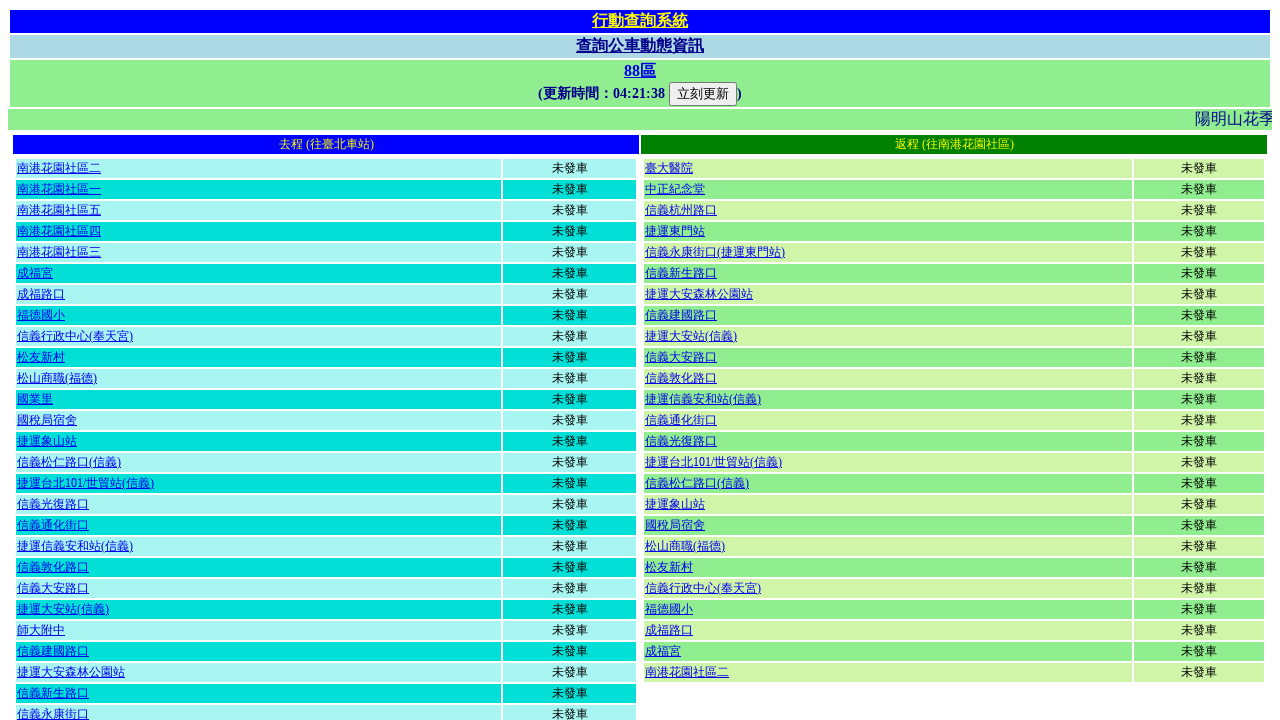

Waited for route information table to load
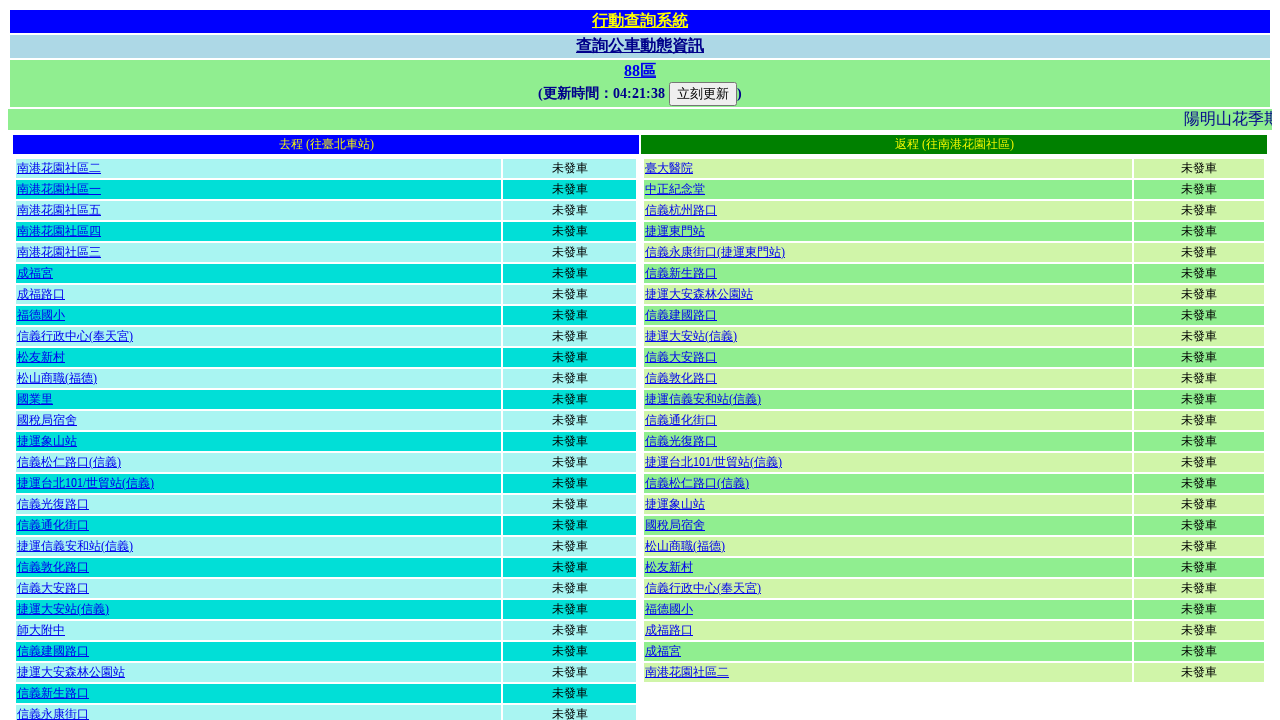

Located all table elements on the page
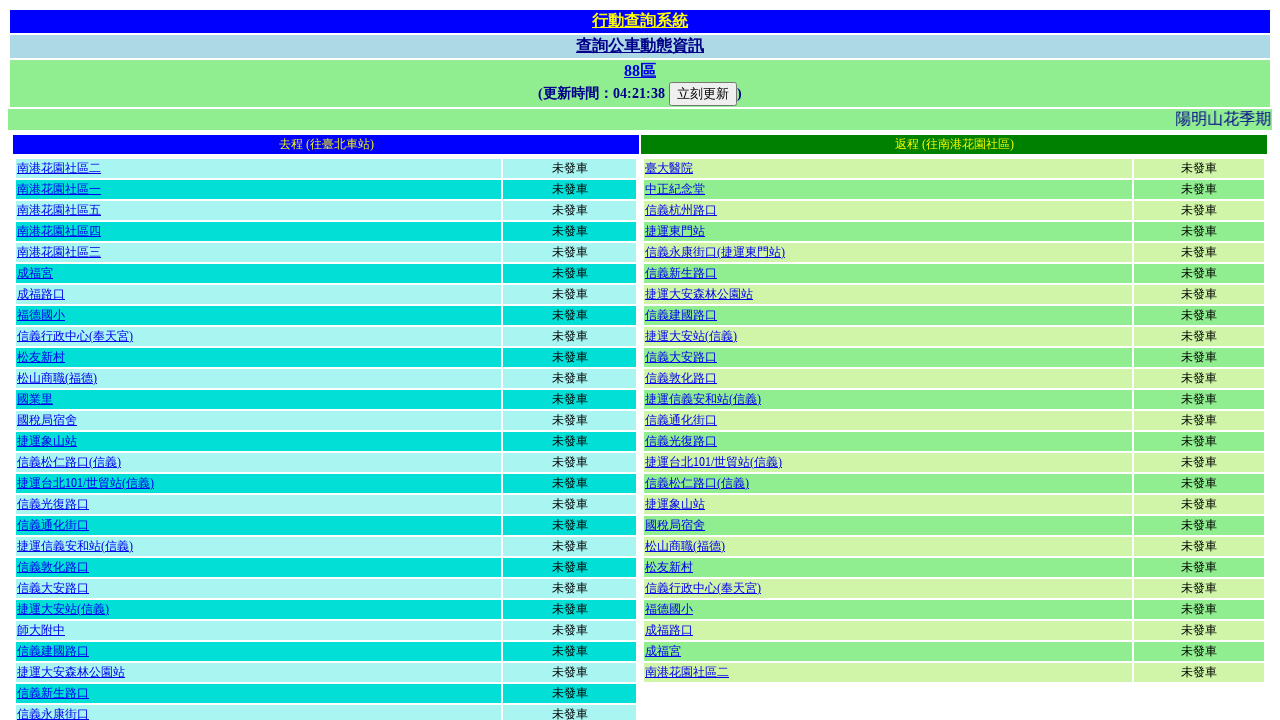

Verified third table (route information table) is present
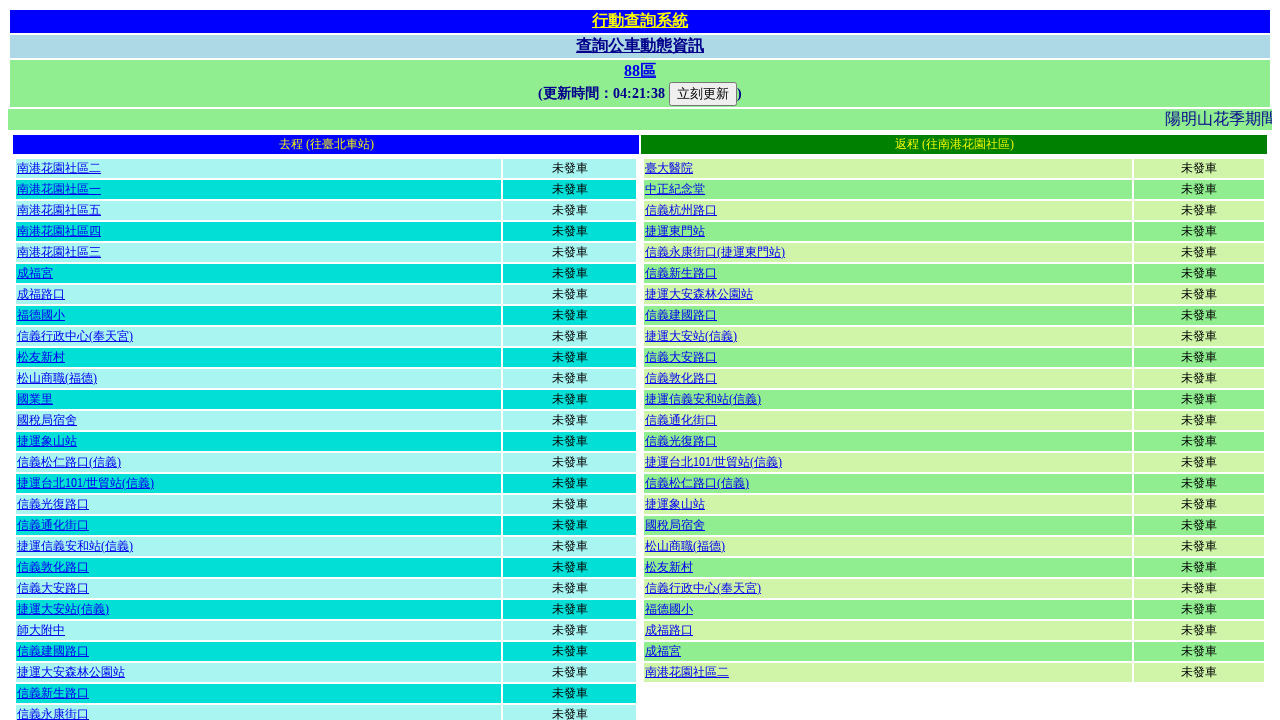

Located all rows in the route information table
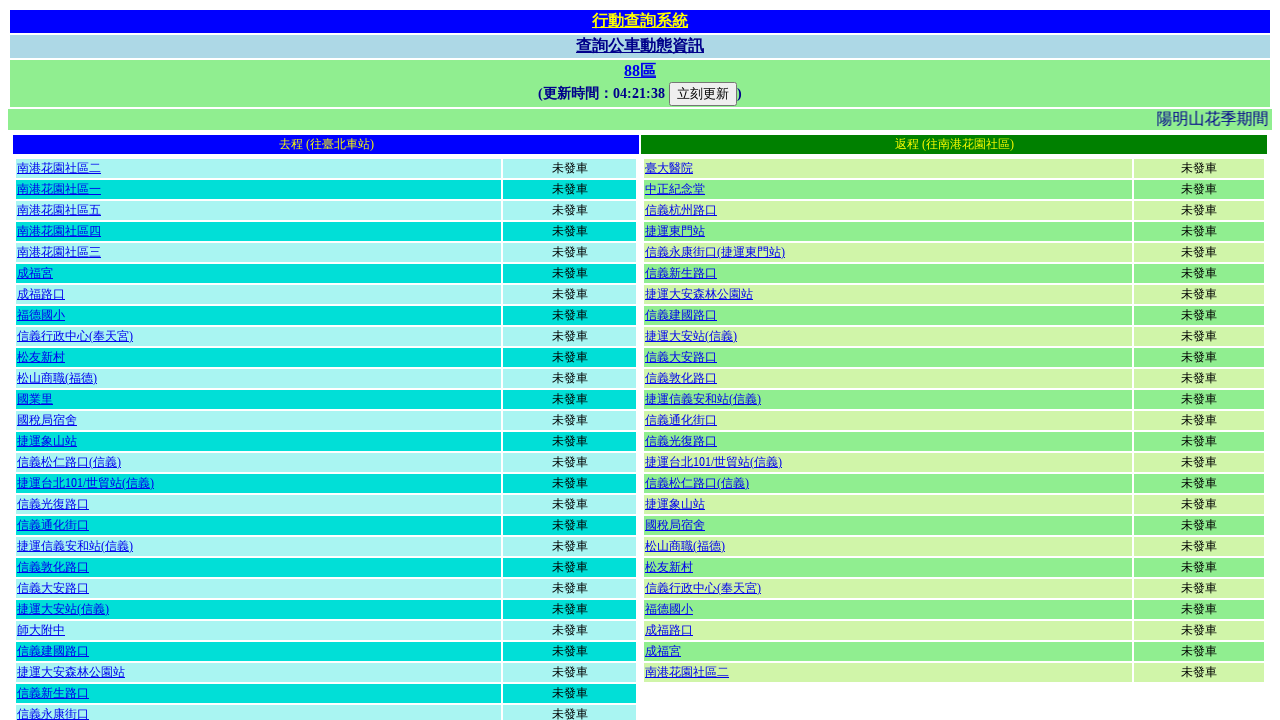

Verified first row (header) of route table is loaded
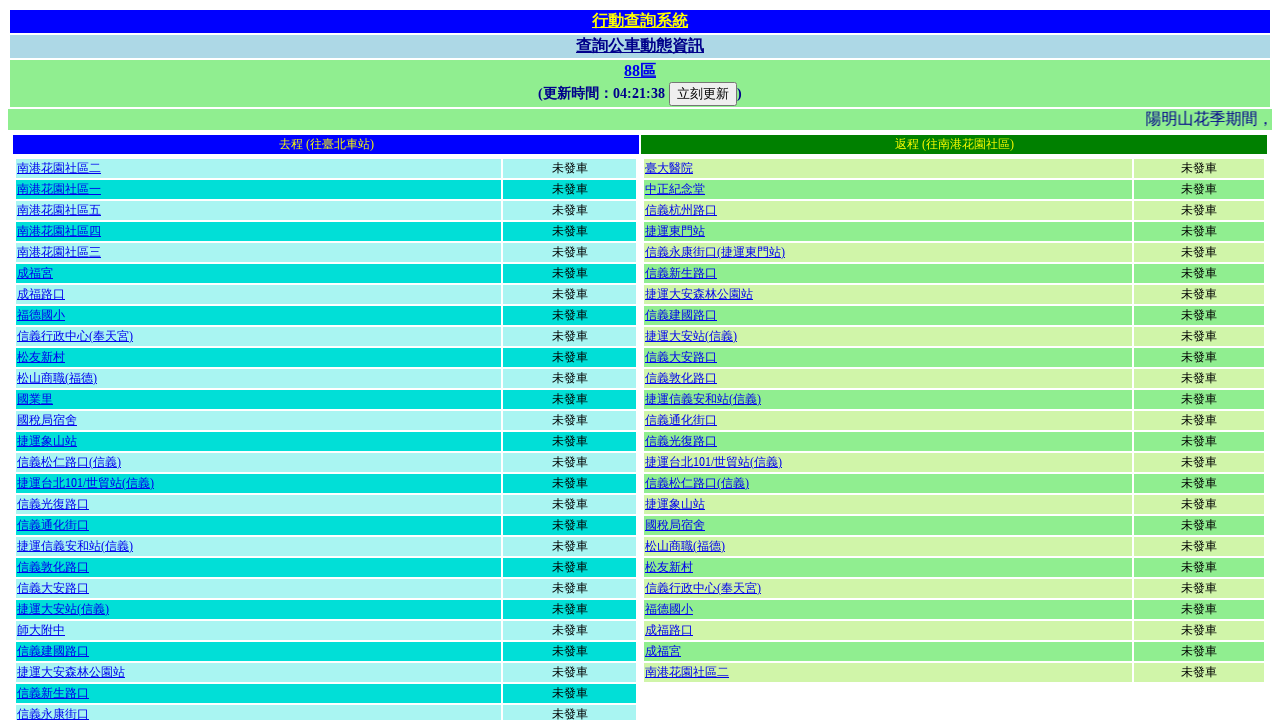

Located all cells in the header row
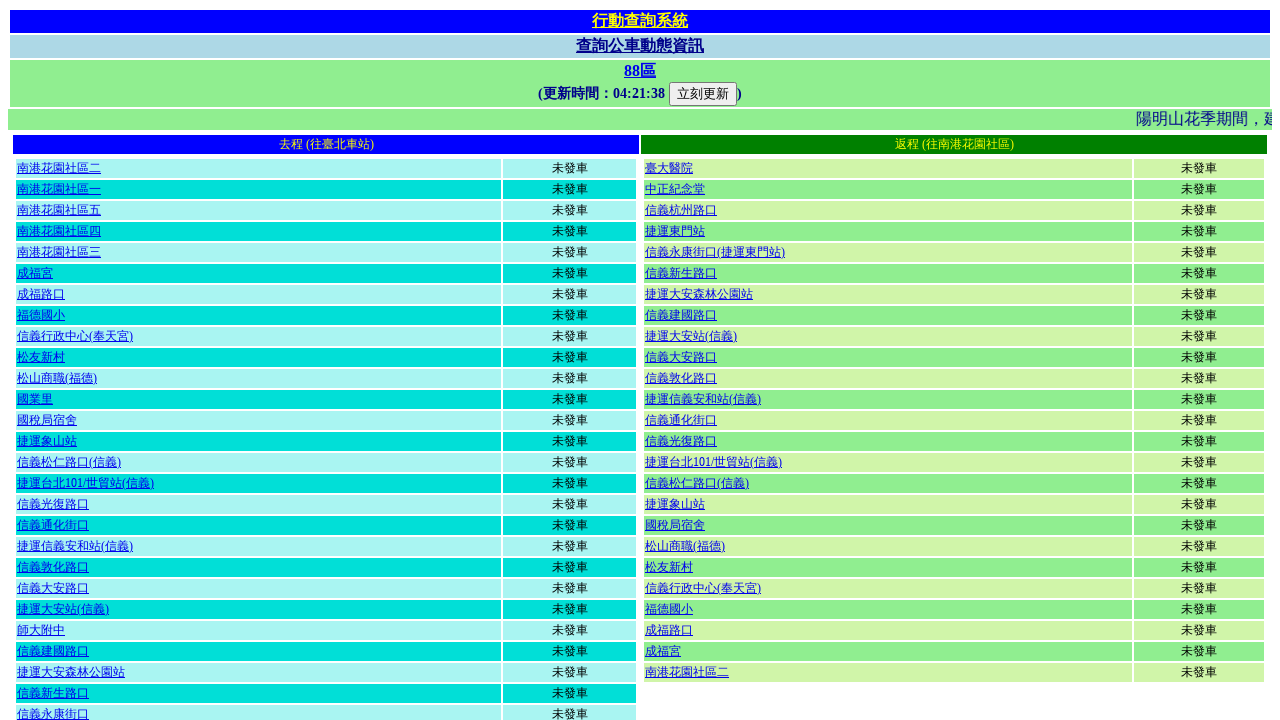

Verified first direction header cell is present
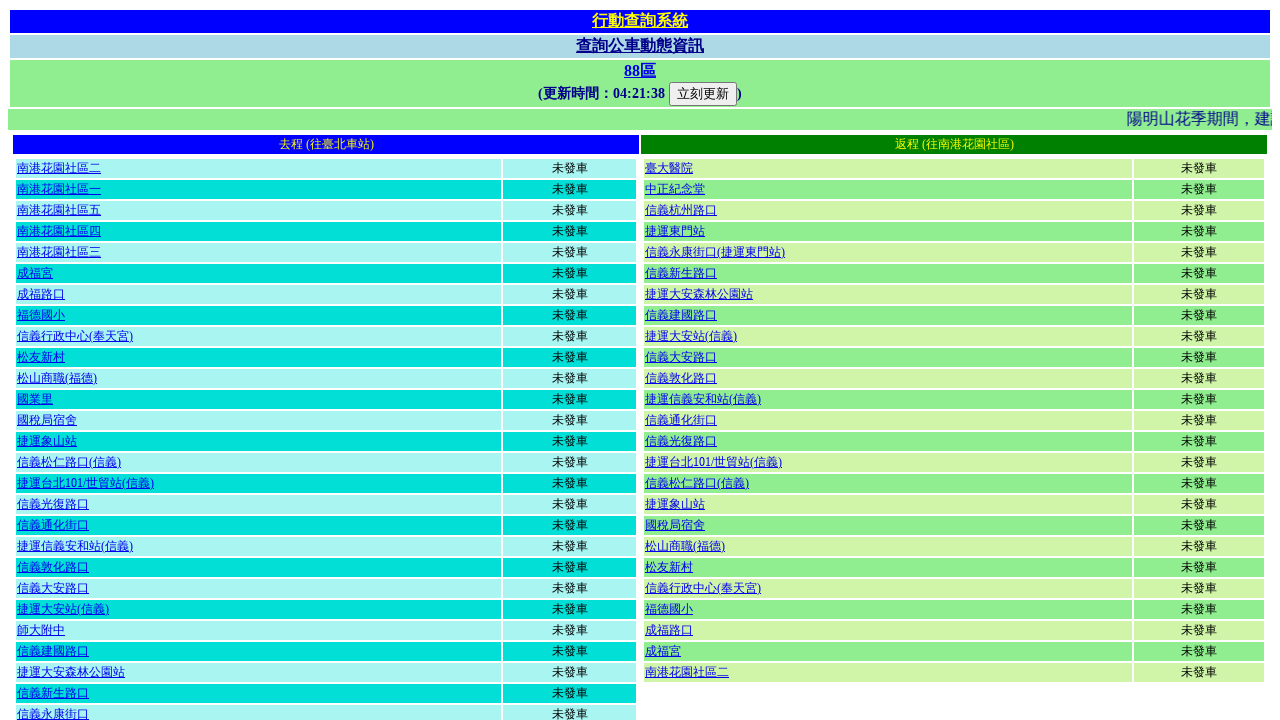

Verified at least one station data row is loaded with arrival time information
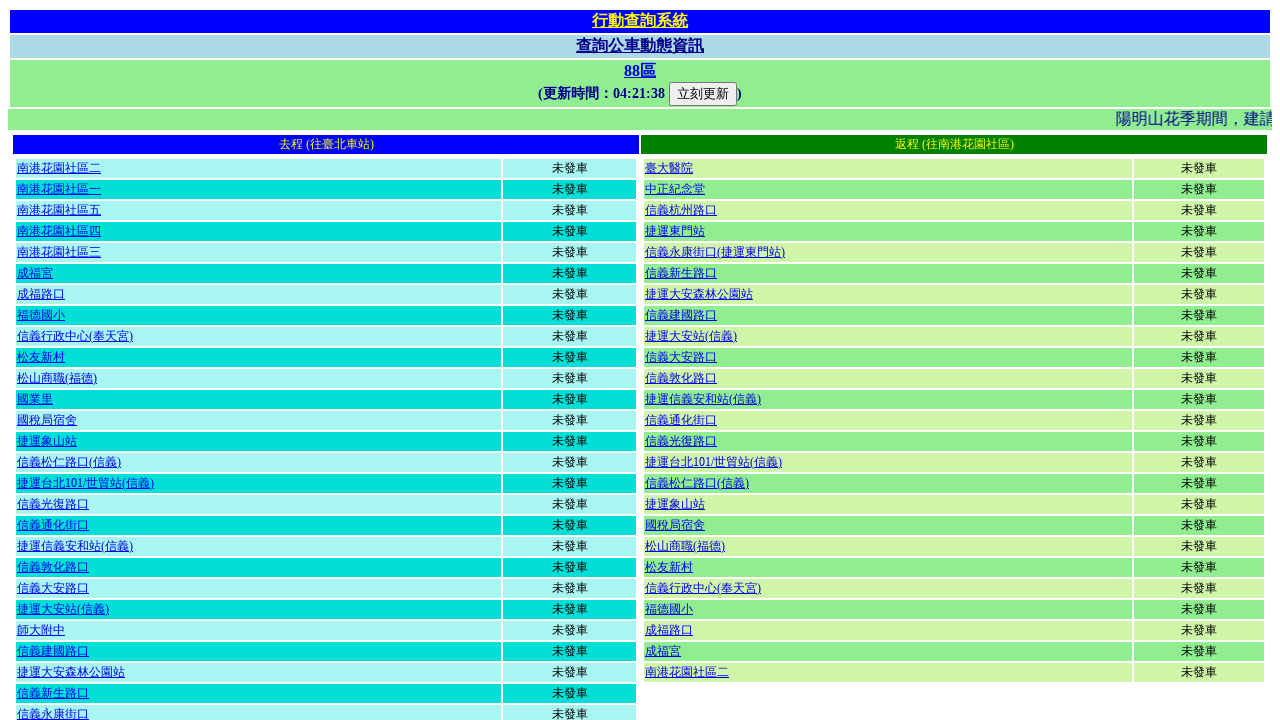

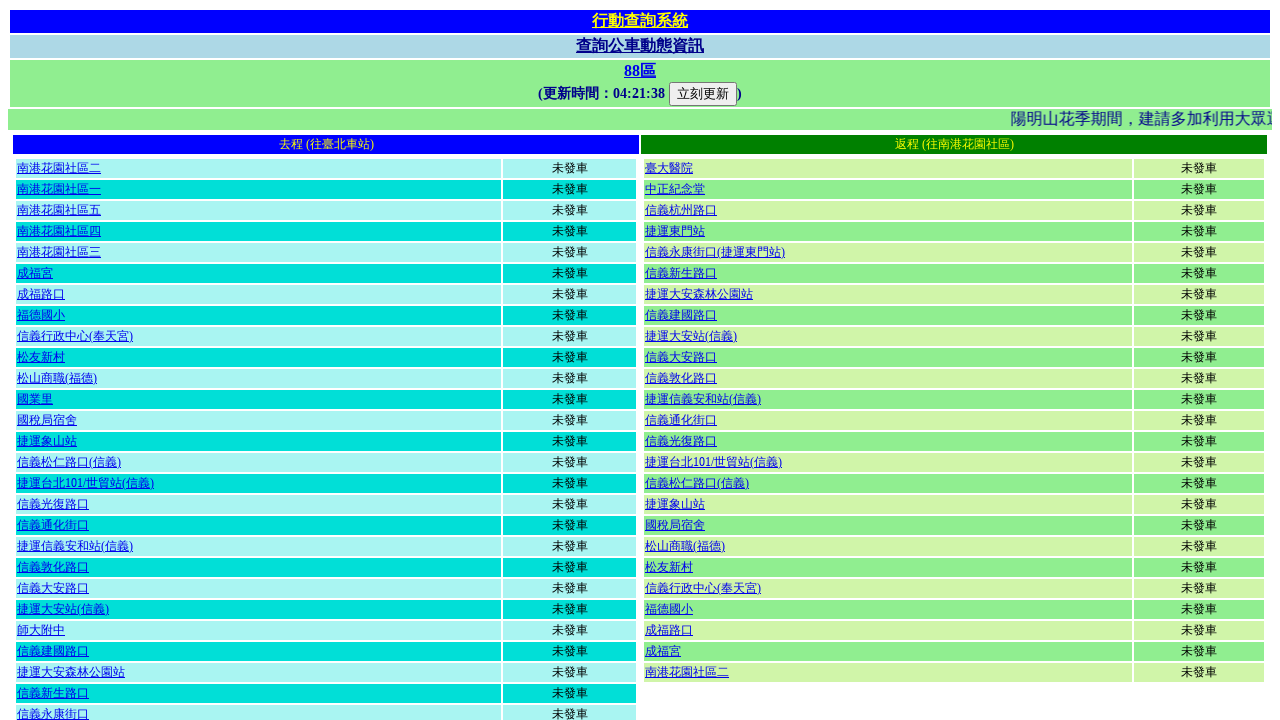